Tests keypress form functionality by entering a name in the input field and clicking the submit button

Starting URL: https://formy-project.herokuapp.com/keypress

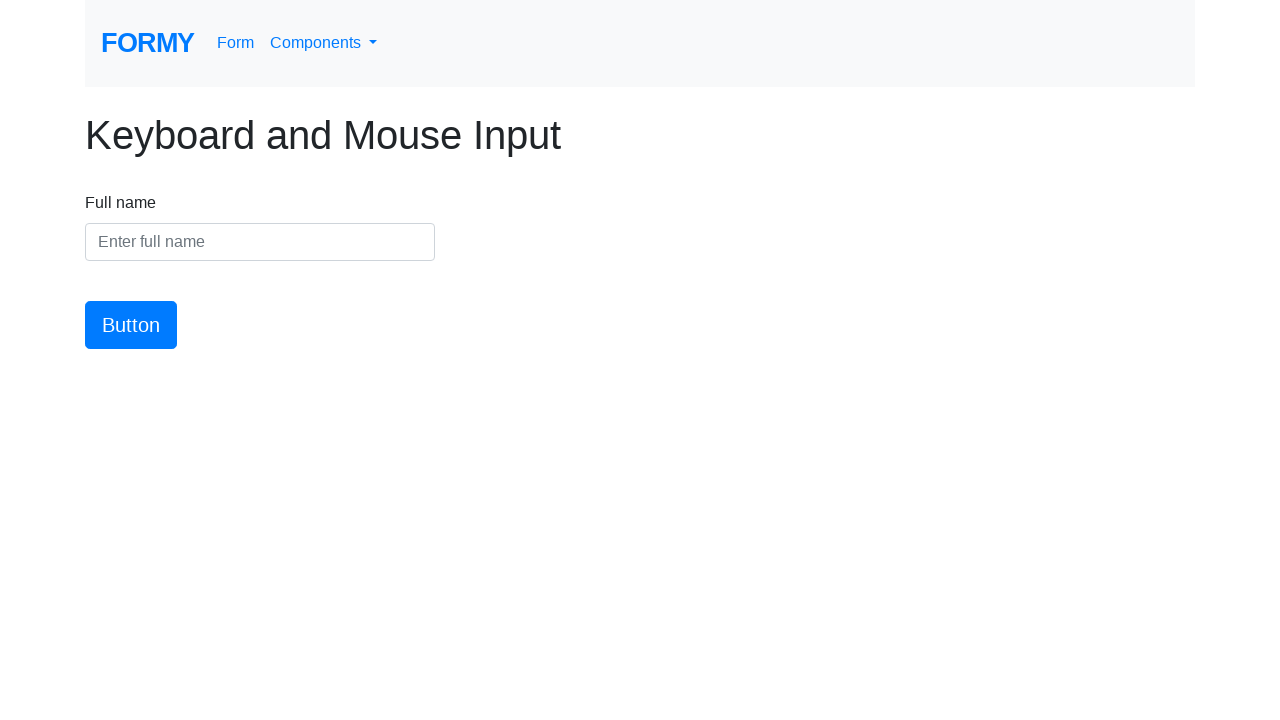

Filled name input field with 'Meaghan Lewis' on #name
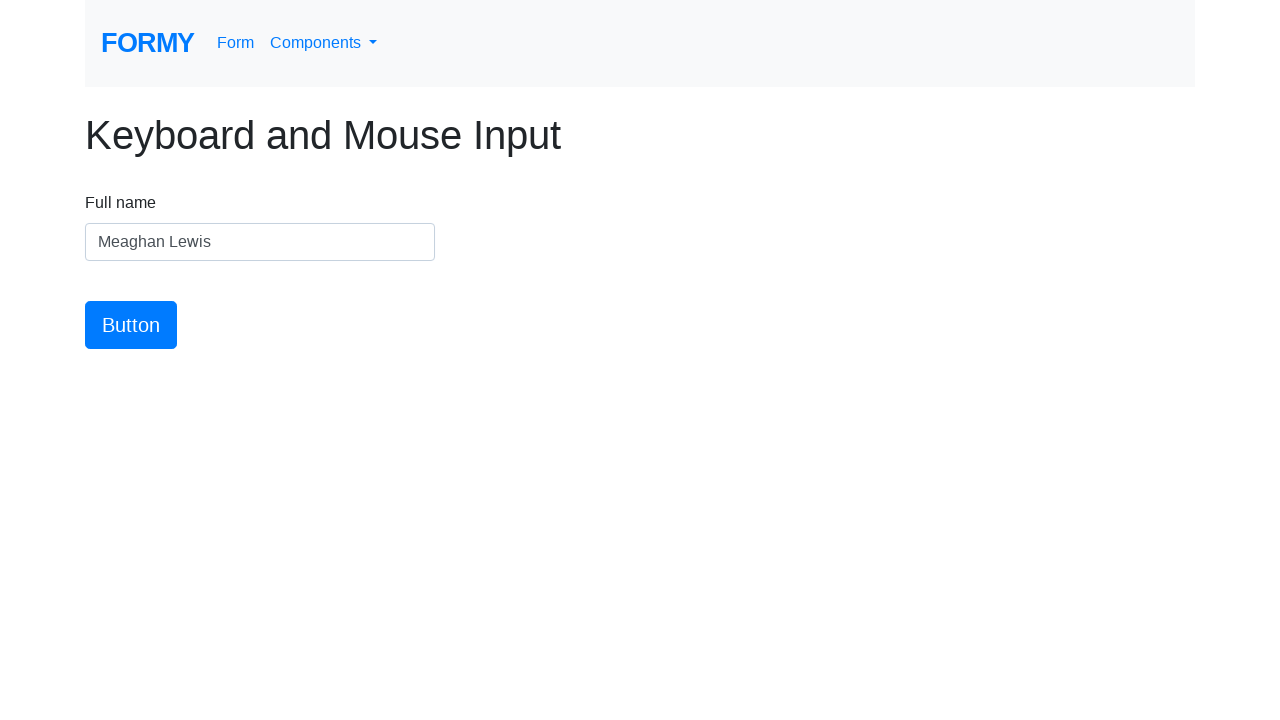

Clicked the submit button at (131, 325) on #button
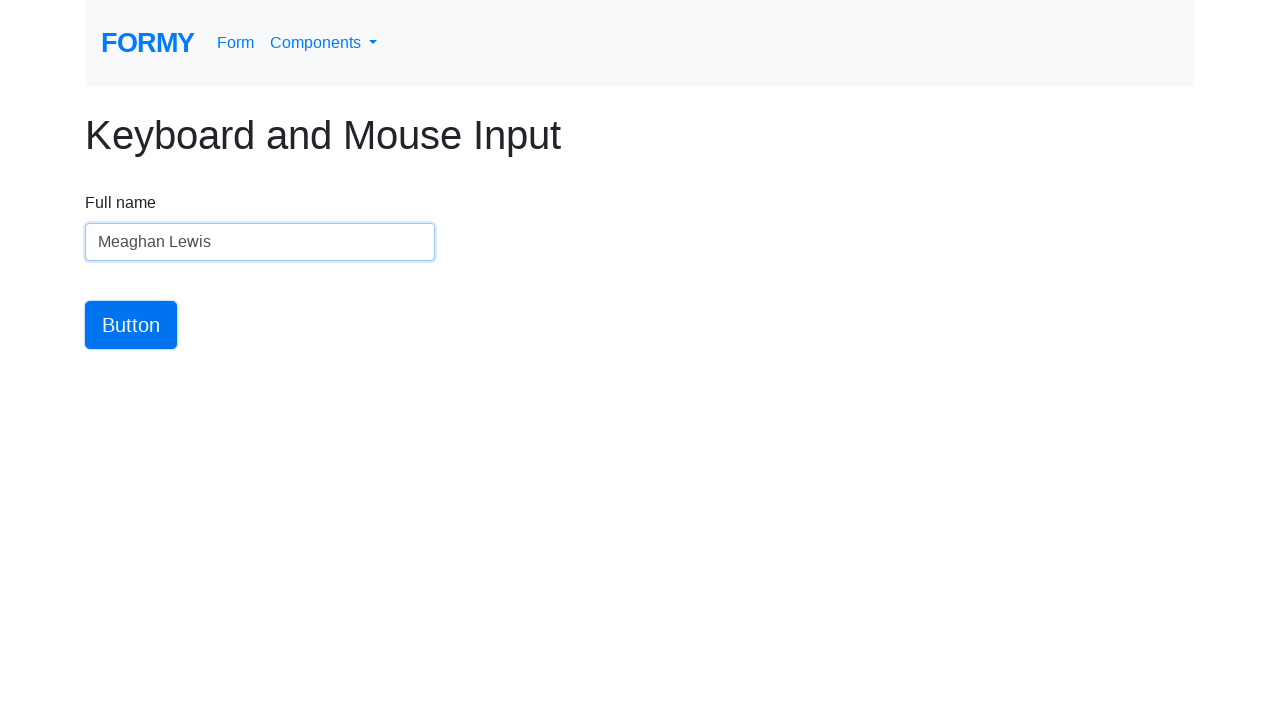

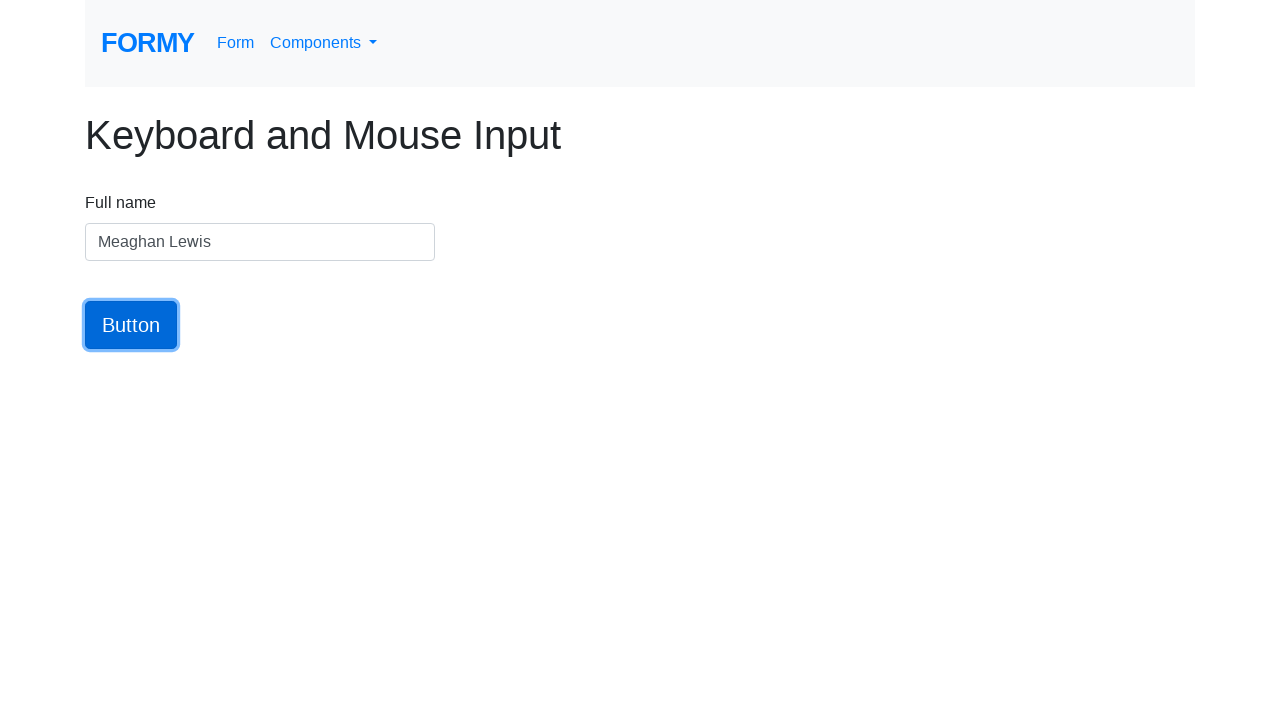